Tests the Senior Citizen Discount checkbox functionality by verifying it's initially unchecked, clicking it, and verifying it becomes checked

Starting URL: https://rahulshettyacademy.com/dropdownsPractise

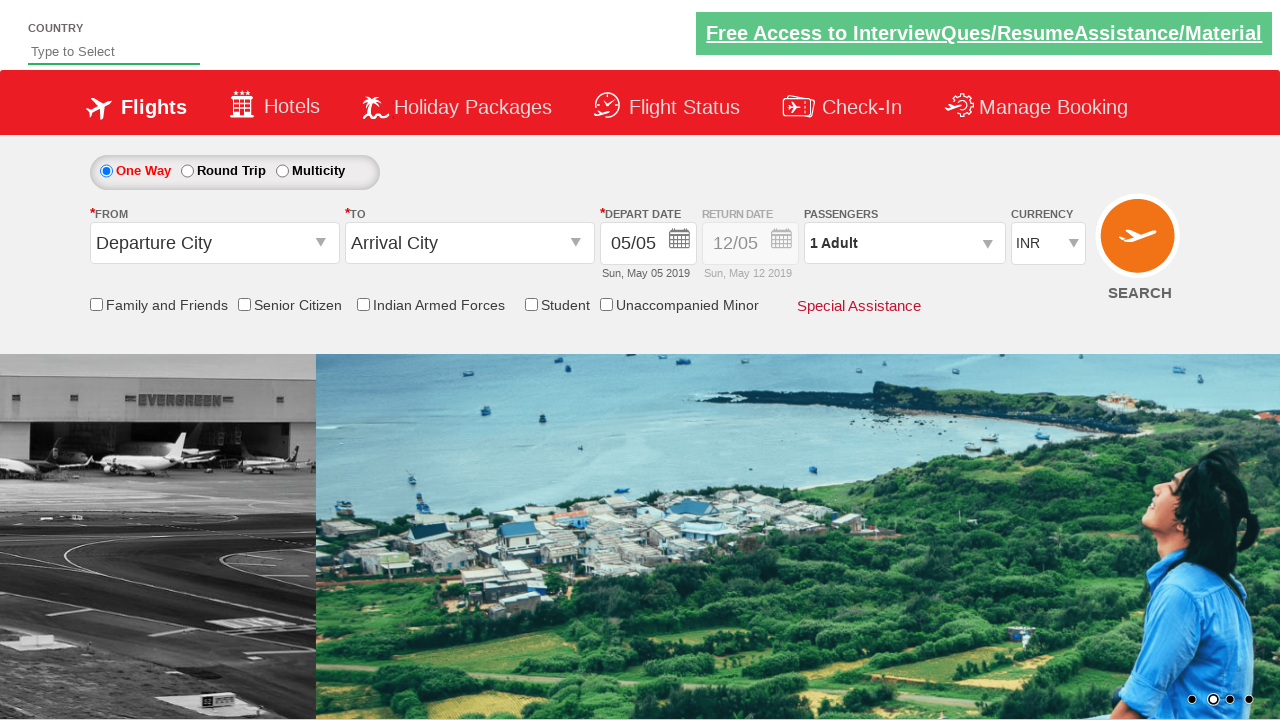

Located Senior Citizen Discount checkbox element
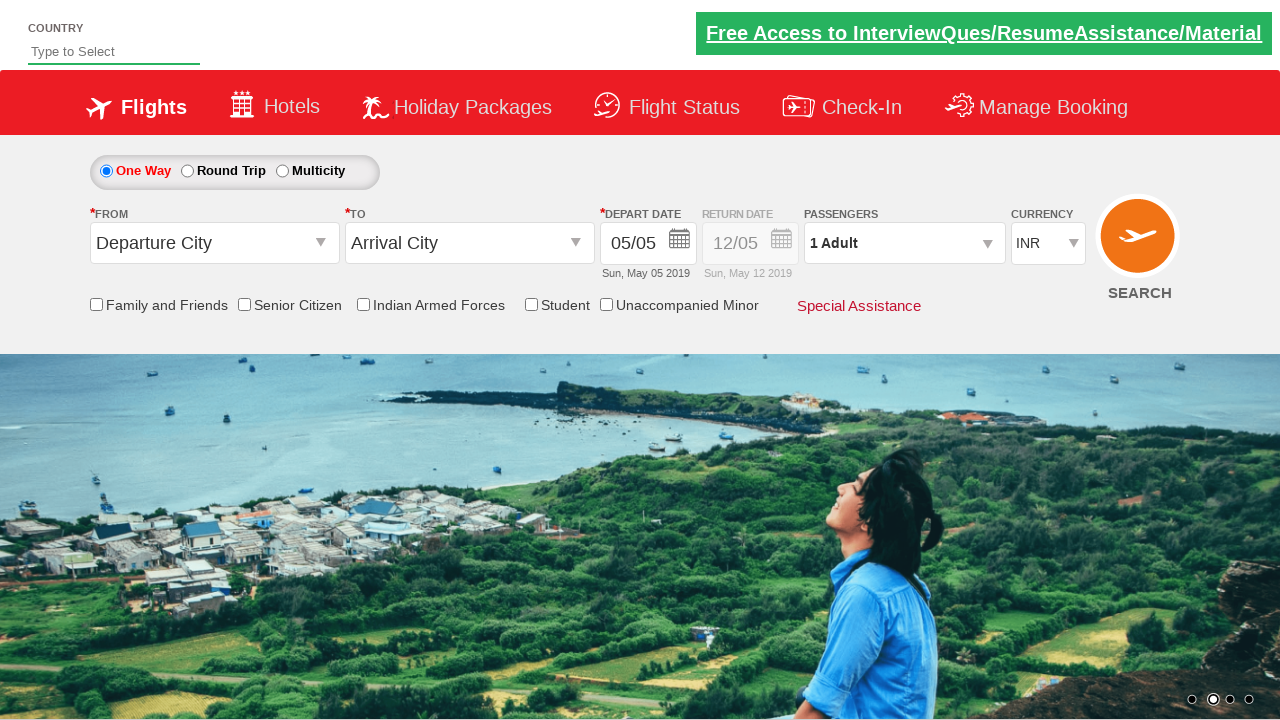

Verified Senior Citizen Discount checkbox is initially unchecked
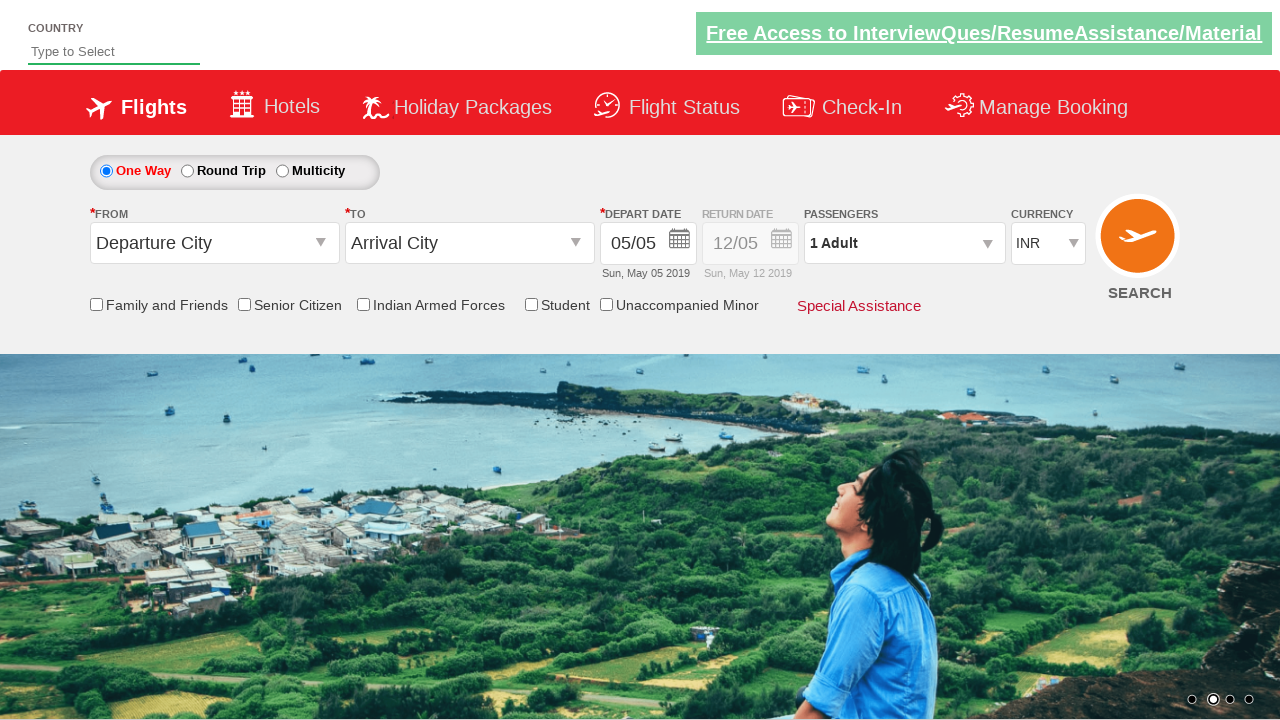

Clicked Senior Citizen Discount checkbox at (244, 304) on input[id*='SeniorCitizenDiscount']
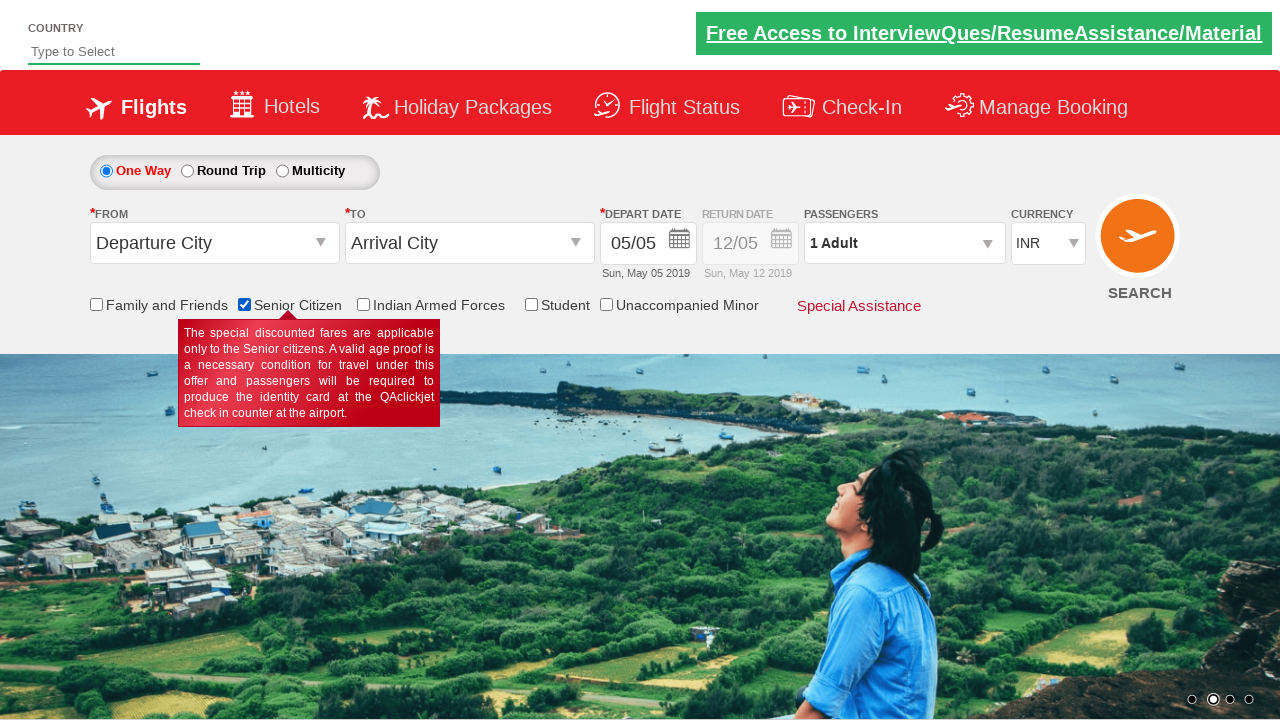

Verified Senior Citizen Discount checkbox is now checked
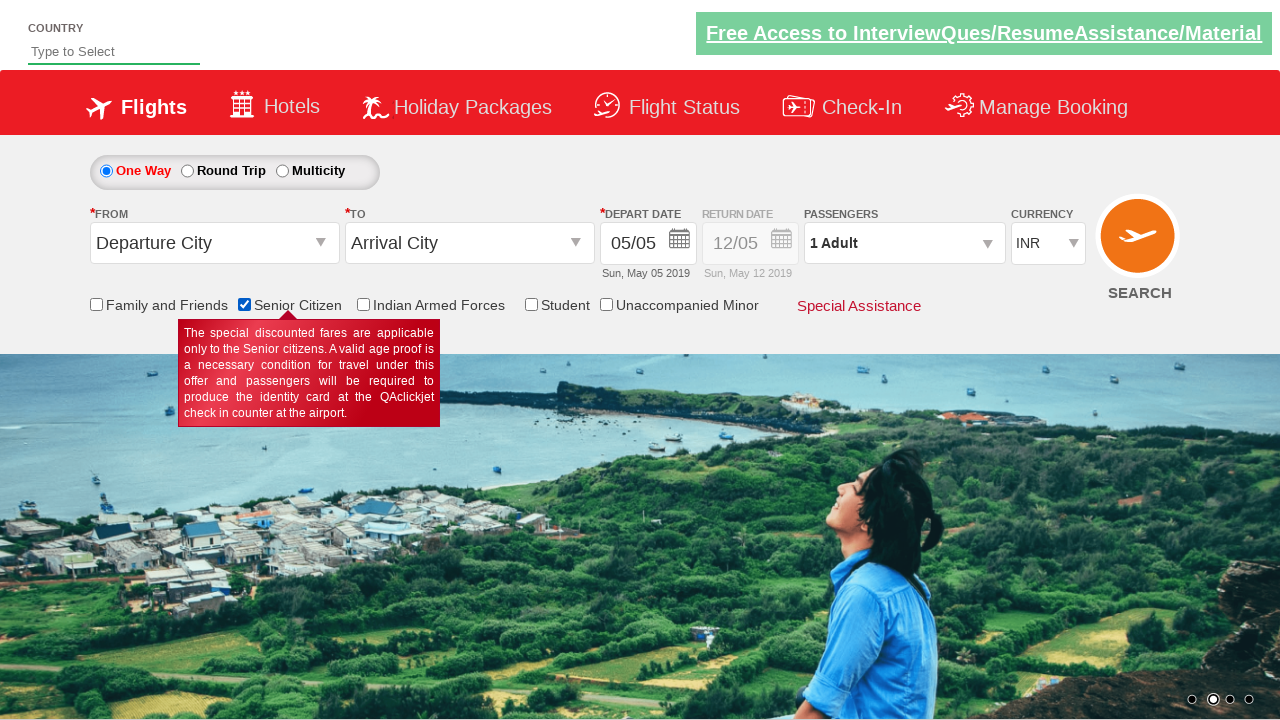

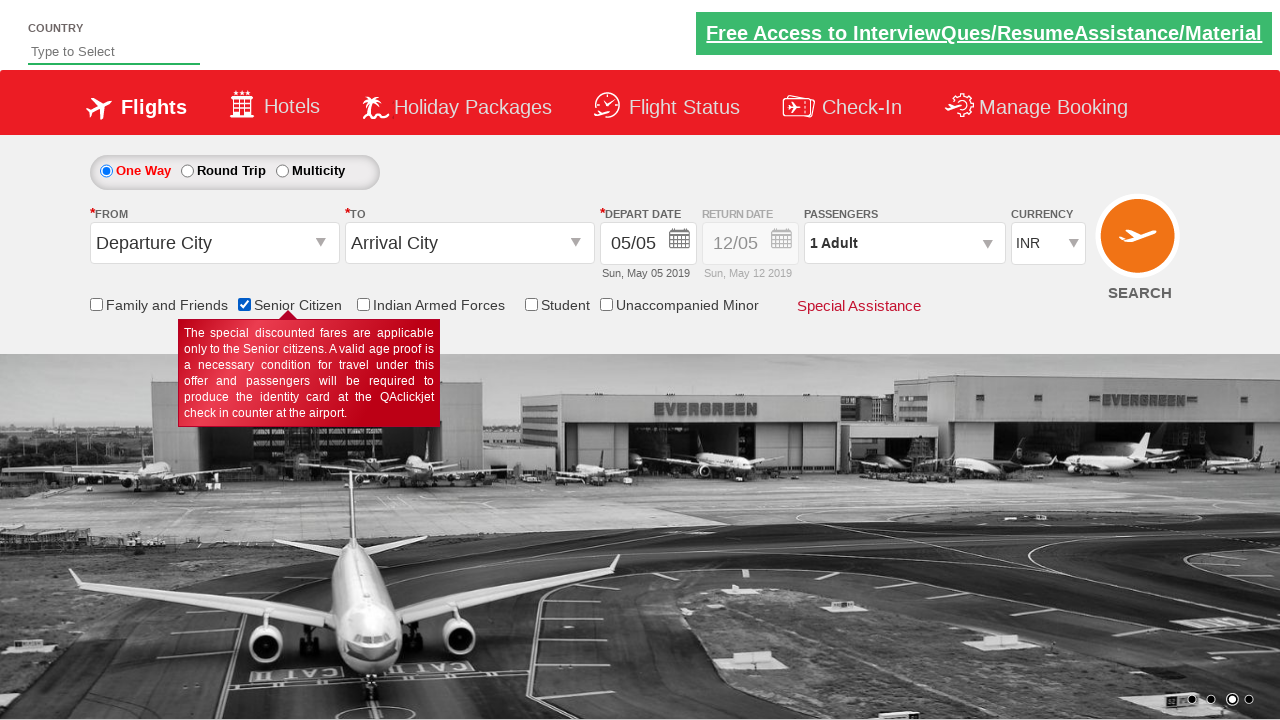